Tests opening a new browser window by navigating to a page, opening a new window, navigating to a different page in the new window, and verifying two windows are open.

Starting URL: https://the-internet.herokuapp.com/windows

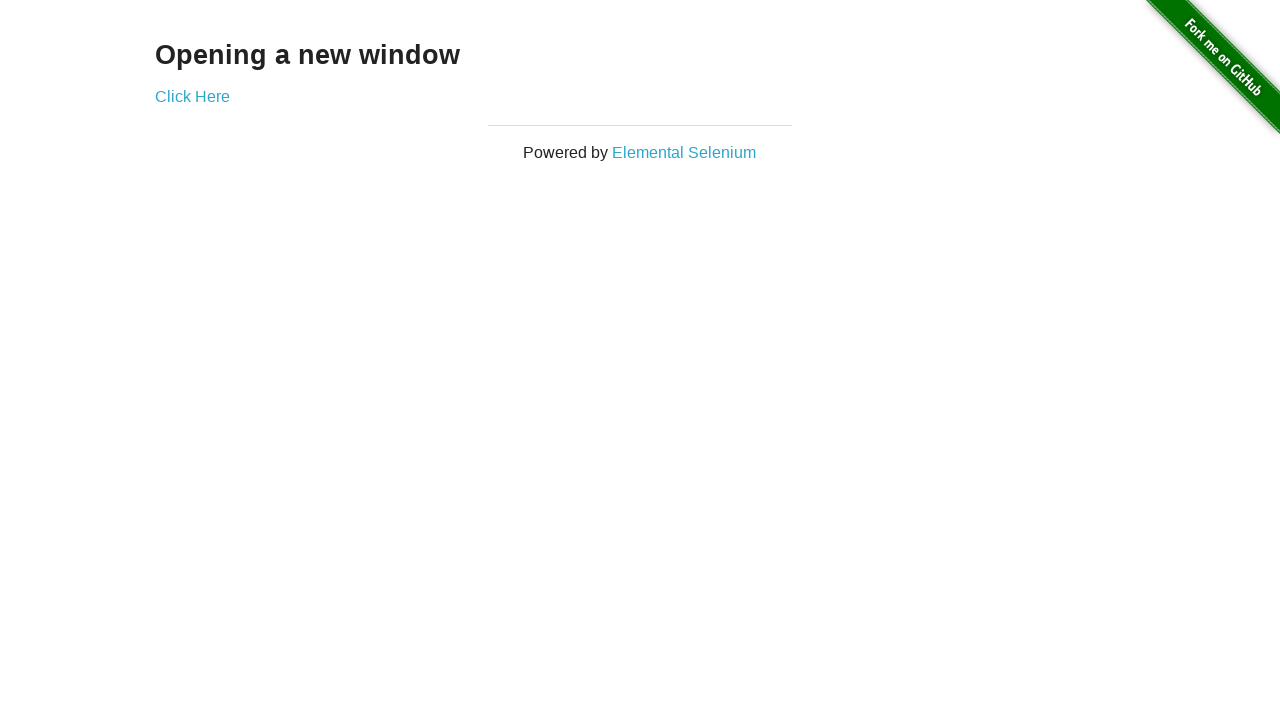

Opened a new browser window/page in the context
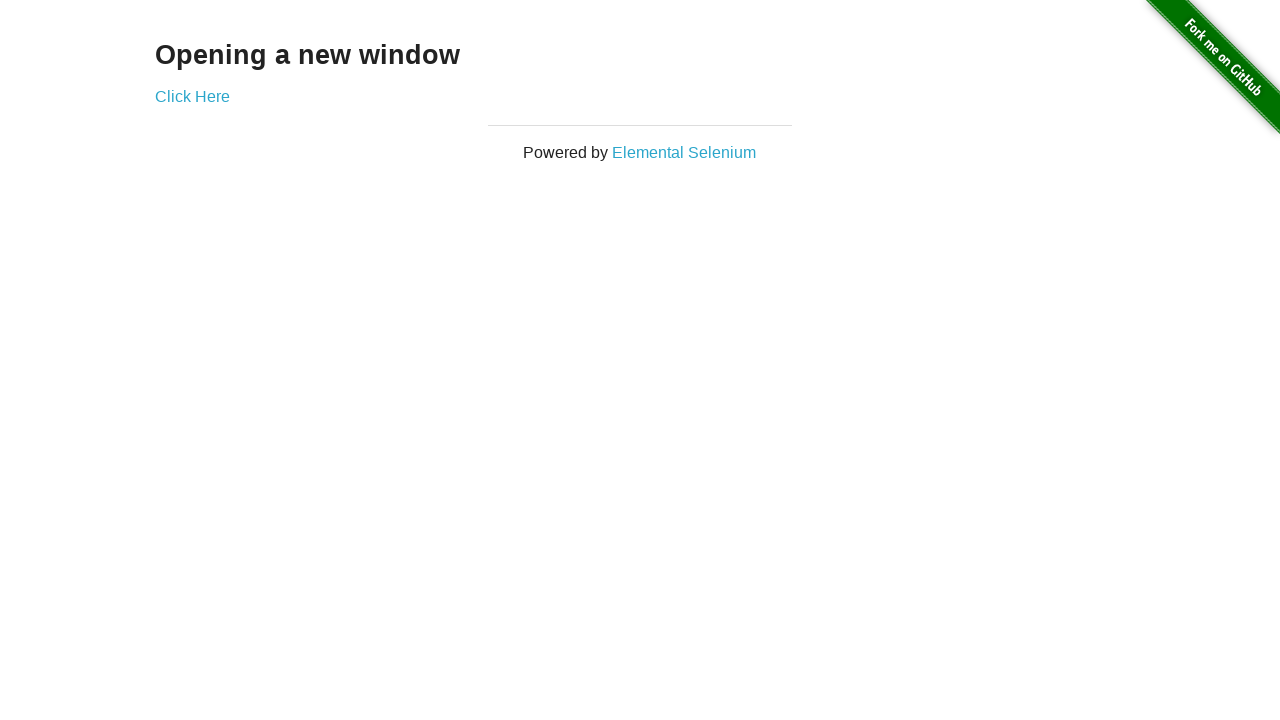

Navigated to the typos page in the new window
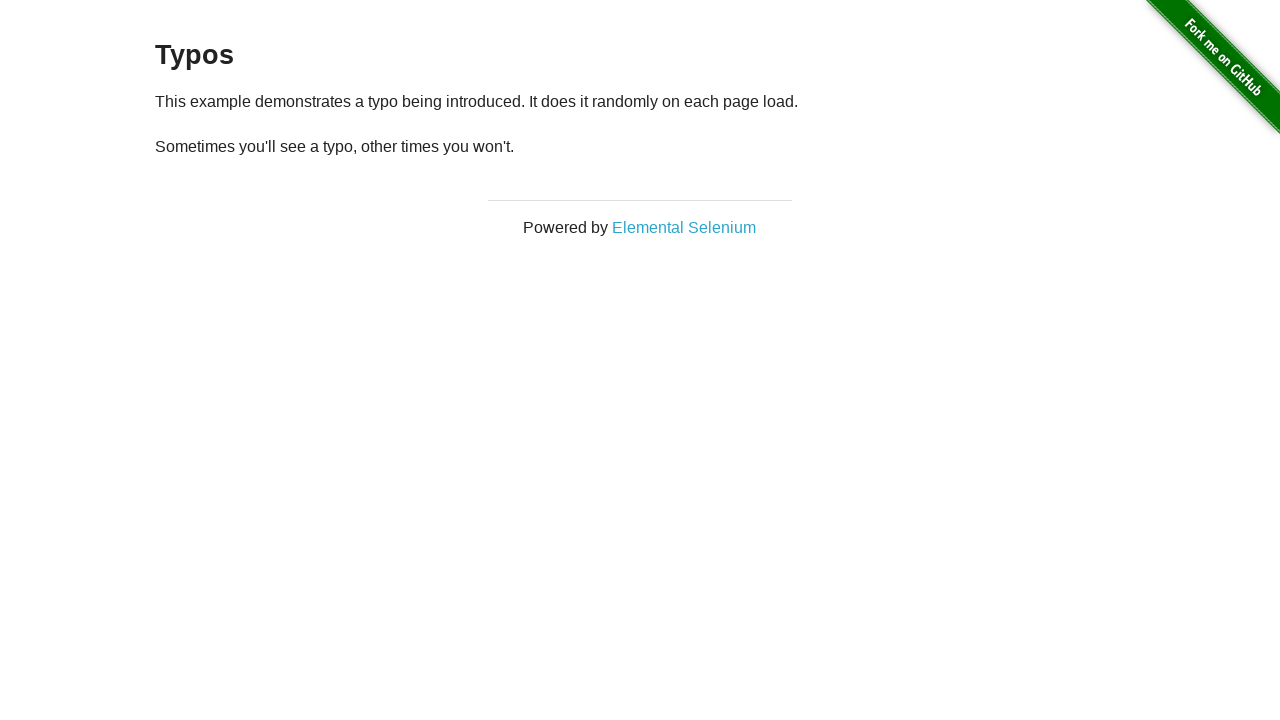

Verified that 2 windows/pages are open
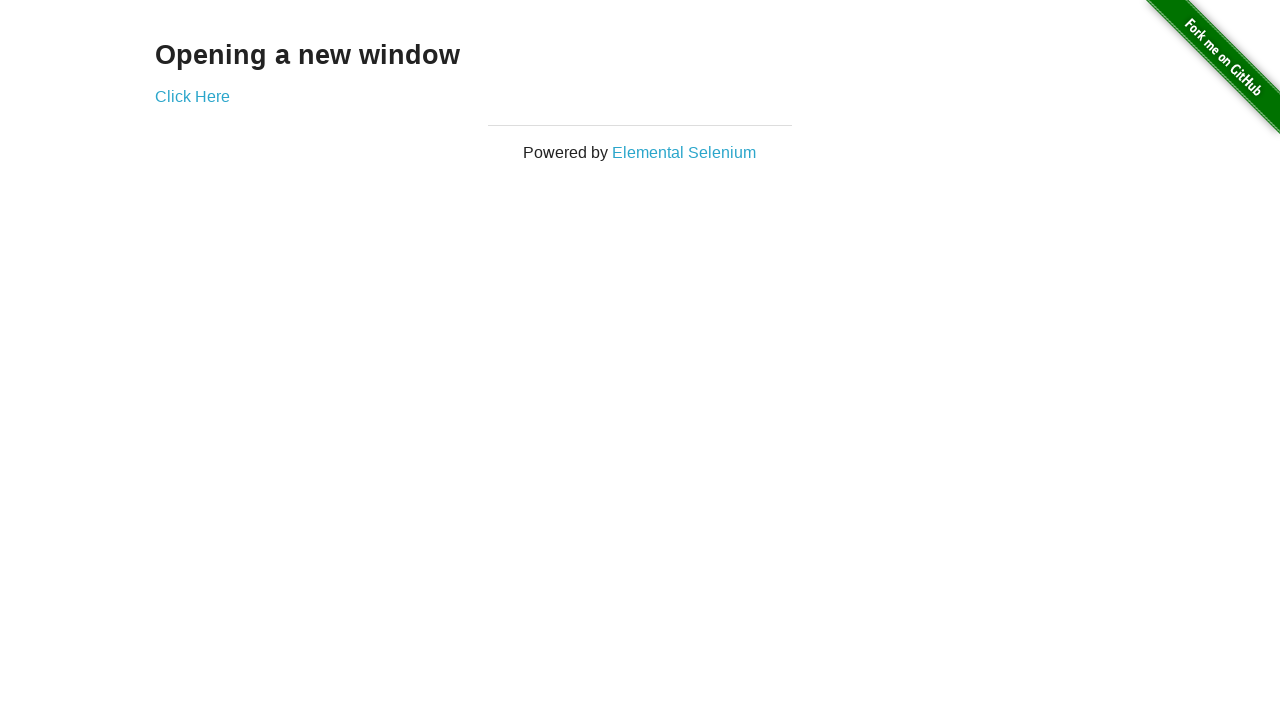

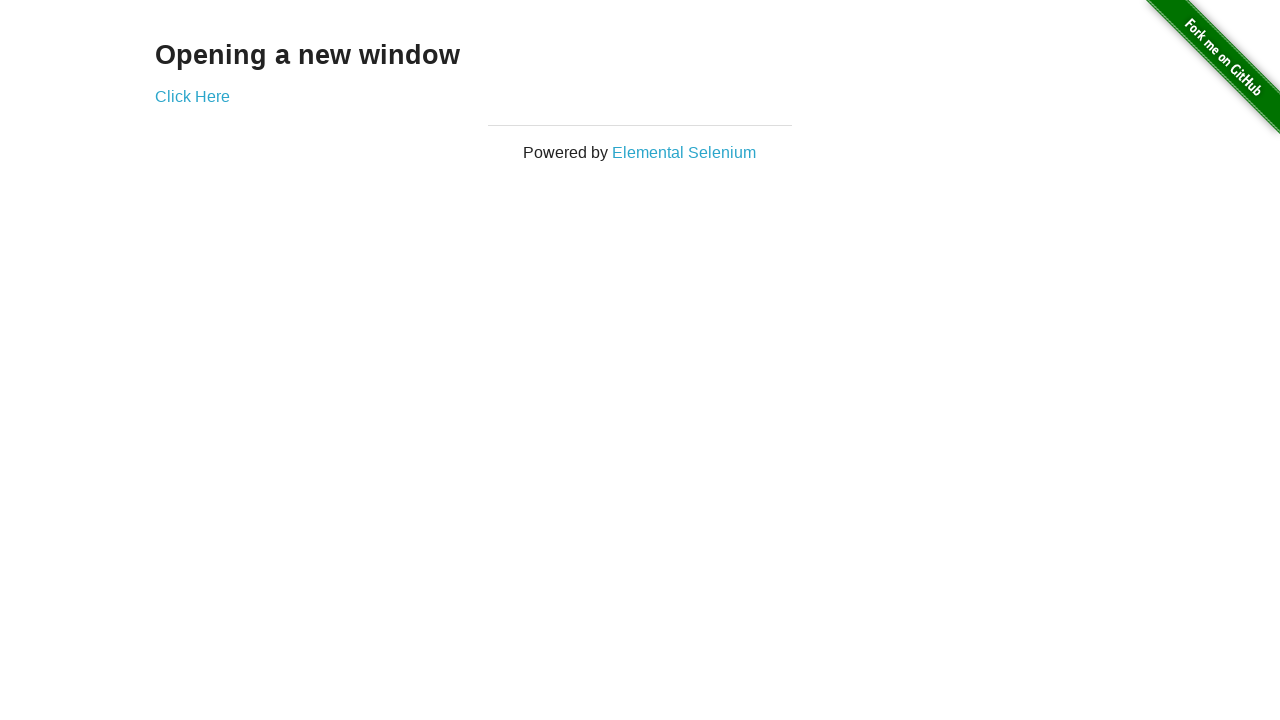